Tests that the Clear completed button displays correct text after completing an item

Starting URL: https://demo.playwright.dev/todomvc

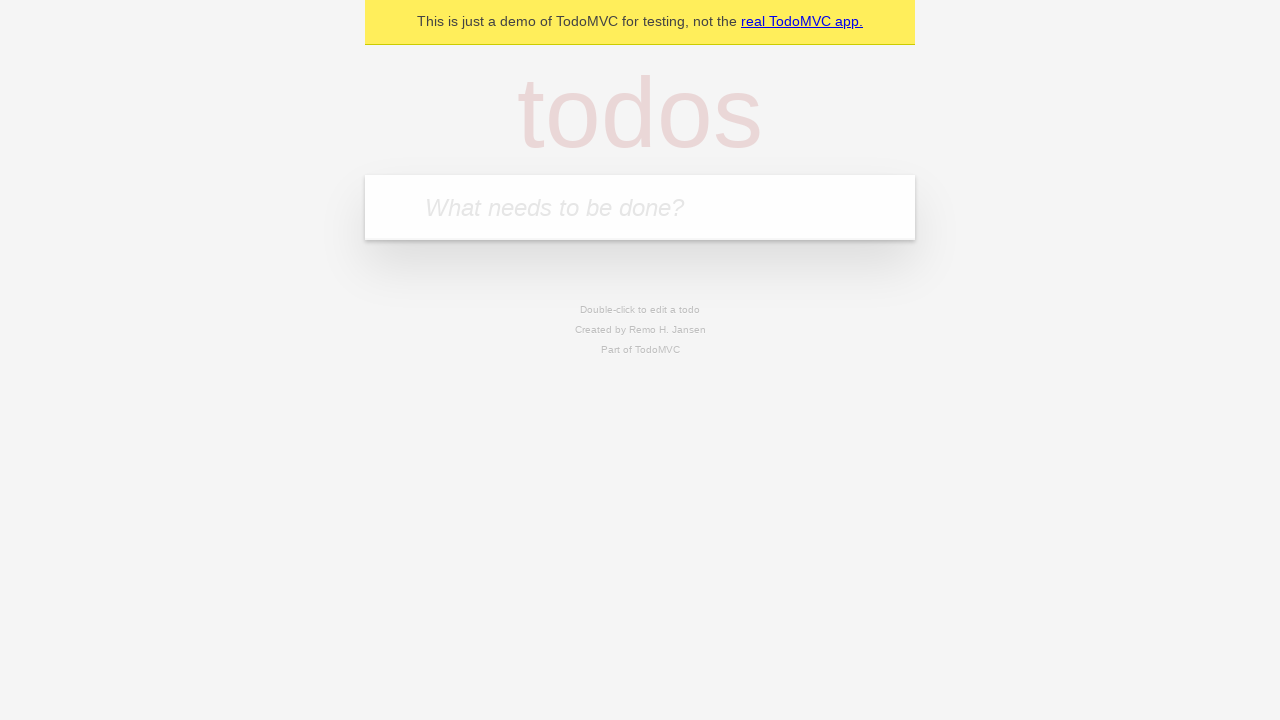

Filled todo input with 'buy some cheese' on internal:attr=[placeholder="What needs to be done?"i]
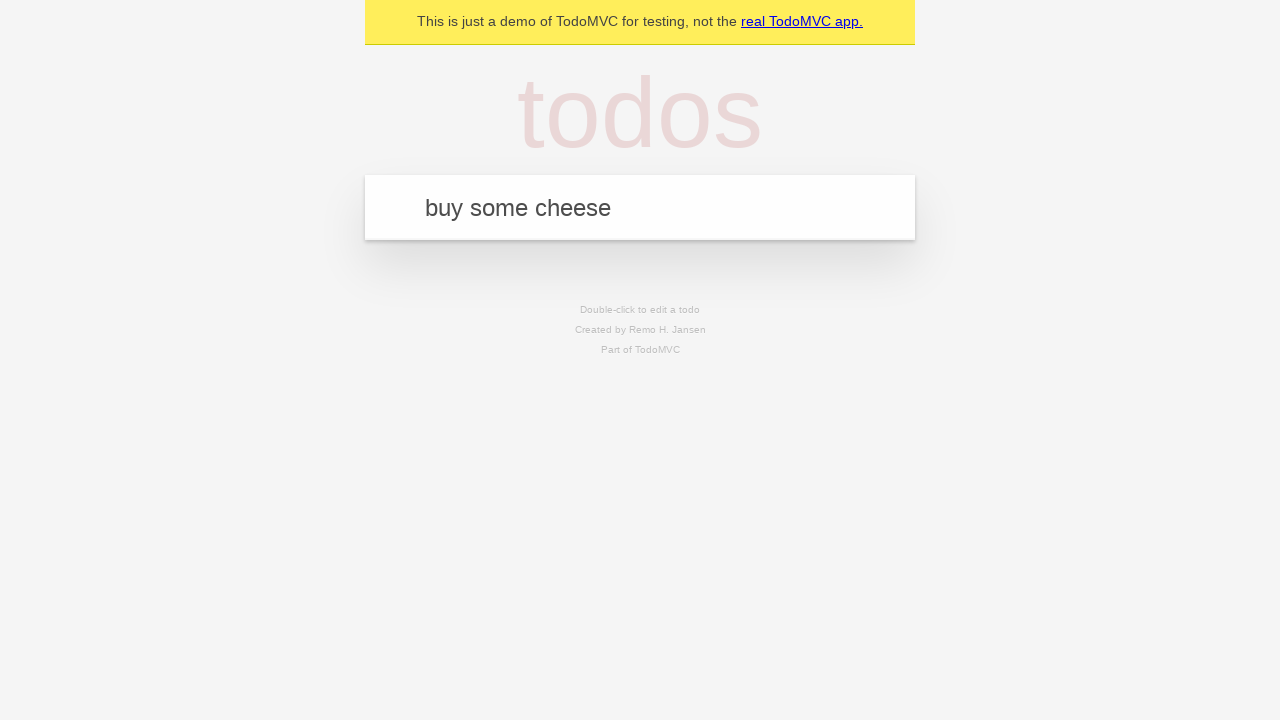

Pressed Enter to create todo 'buy some cheese' on internal:attr=[placeholder="What needs to be done?"i]
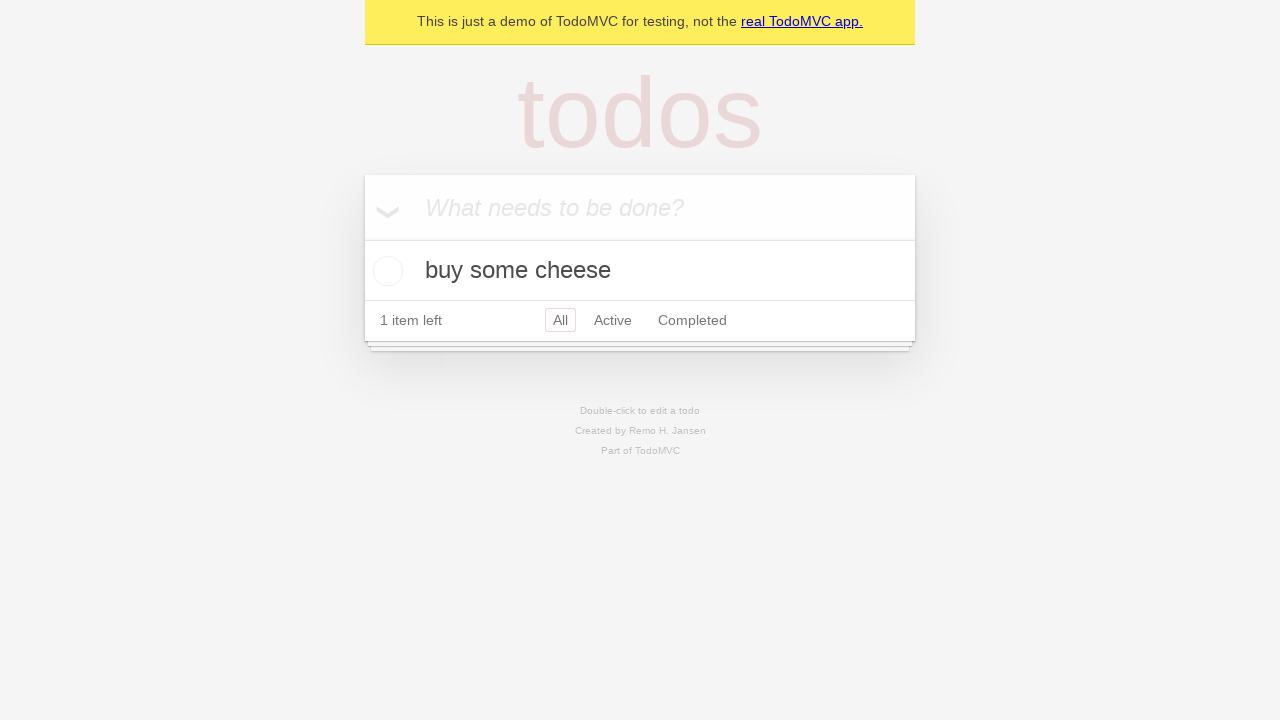

Filled todo input with 'feed the cat' on internal:attr=[placeholder="What needs to be done?"i]
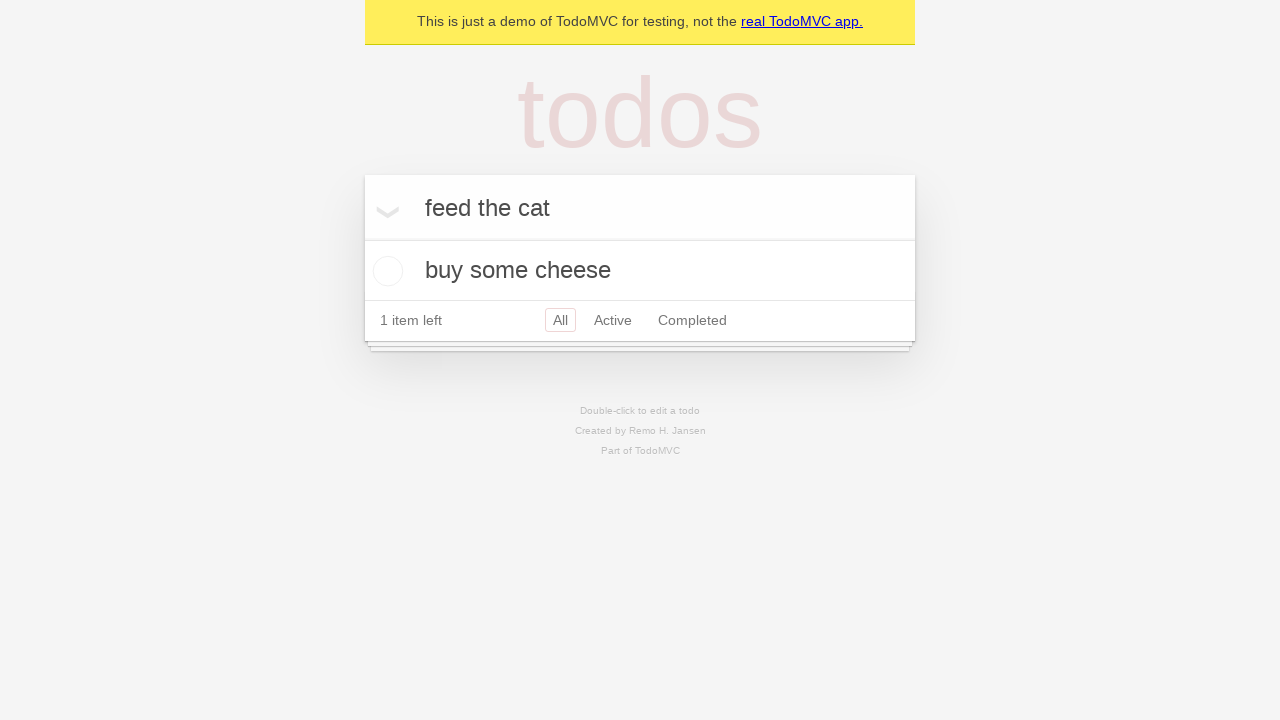

Pressed Enter to create todo 'feed the cat' on internal:attr=[placeholder="What needs to be done?"i]
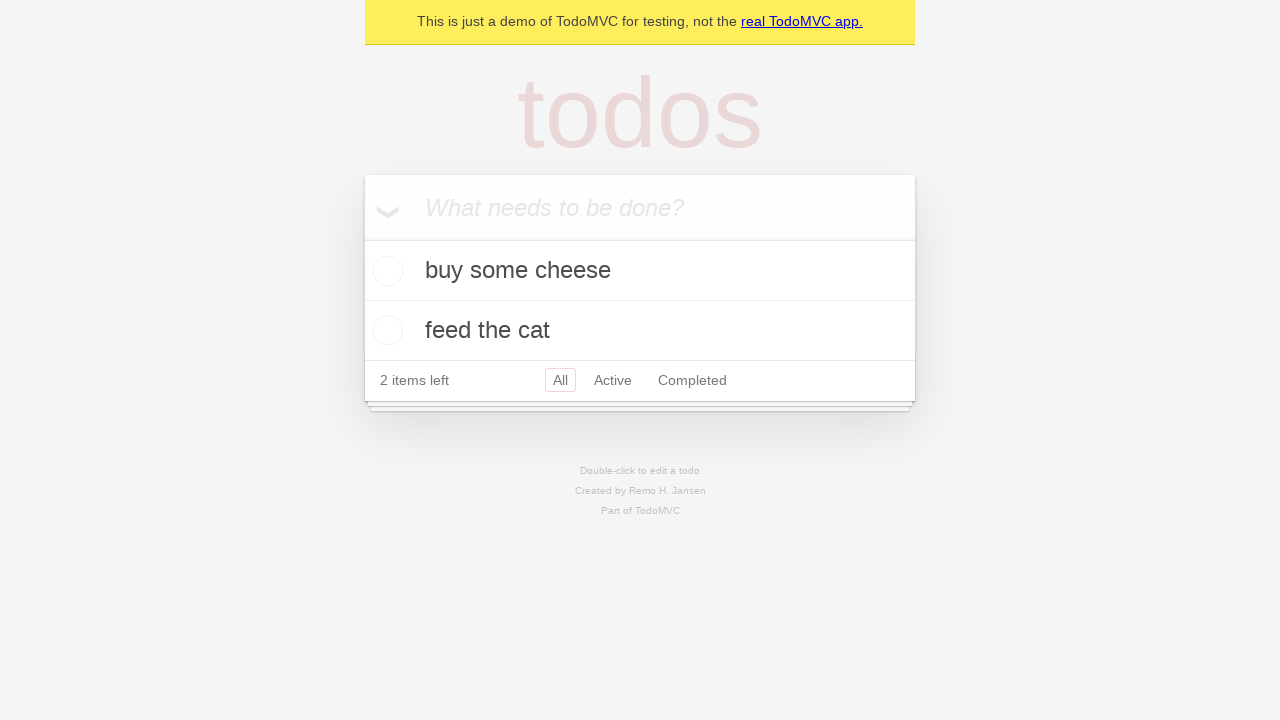

Filled todo input with 'book a doctors appointment' on internal:attr=[placeholder="What needs to be done?"i]
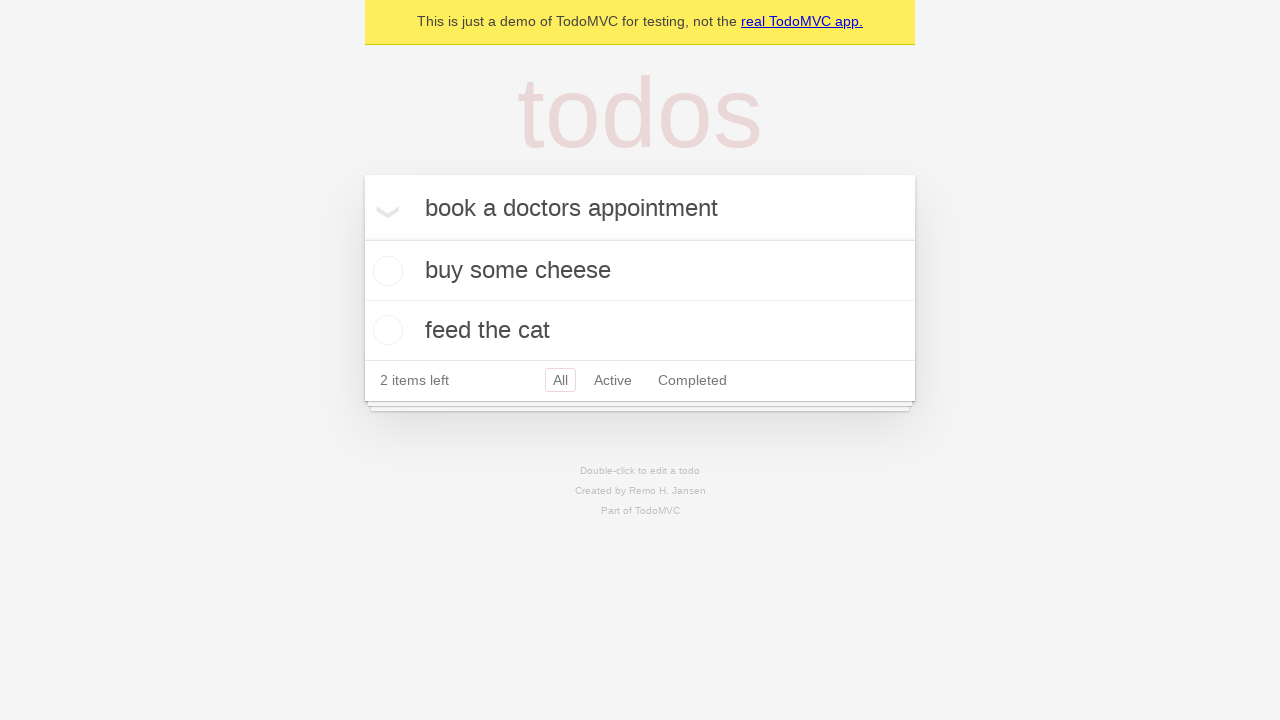

Pressed Enter to create todo 'book a doctors appointment' on internal:attr=[placeholder="What needs to be done?"i]
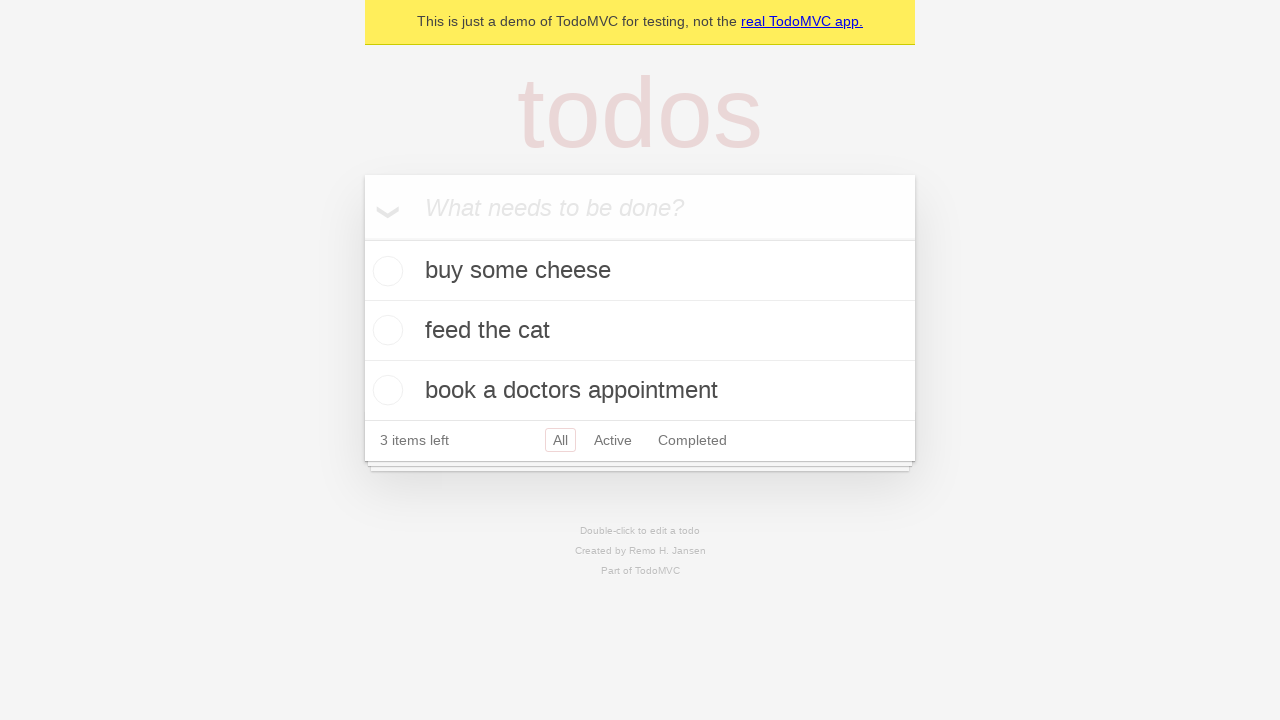

Checked the first todo item as completed at (385, 271) on .todo-list li .toggle >> nth=0
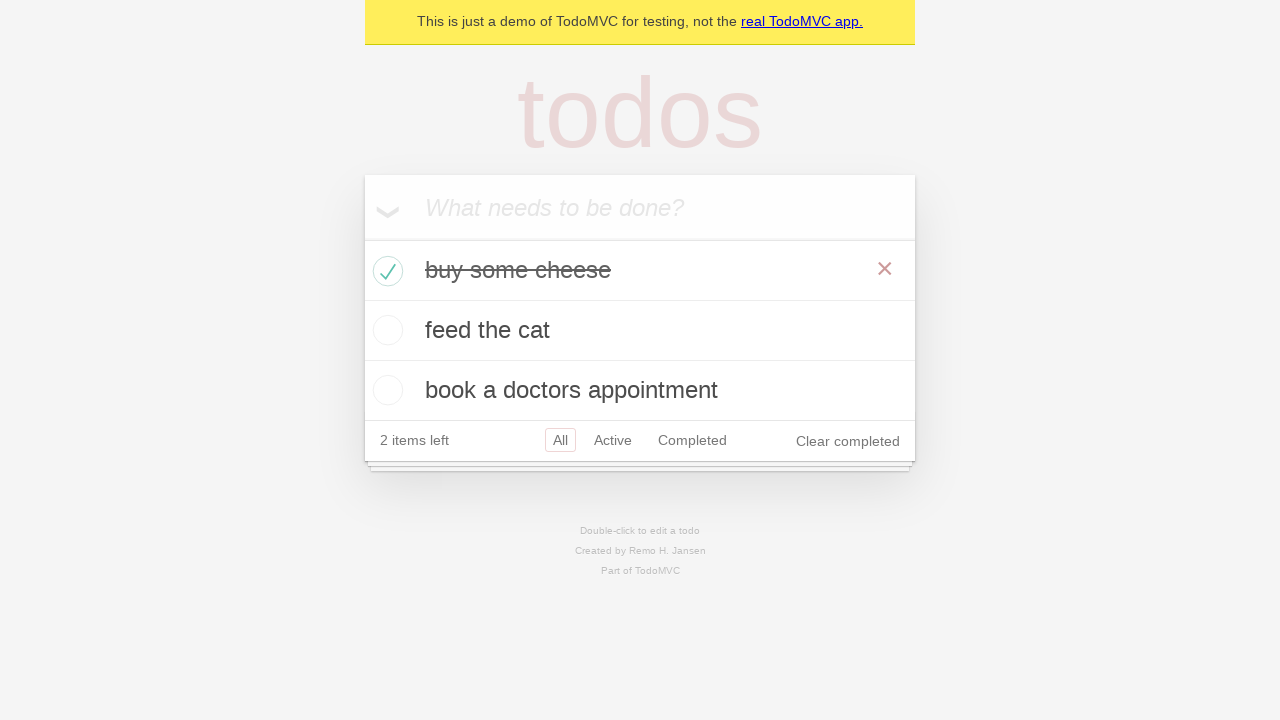

Clear completed button appeared after marking item as done
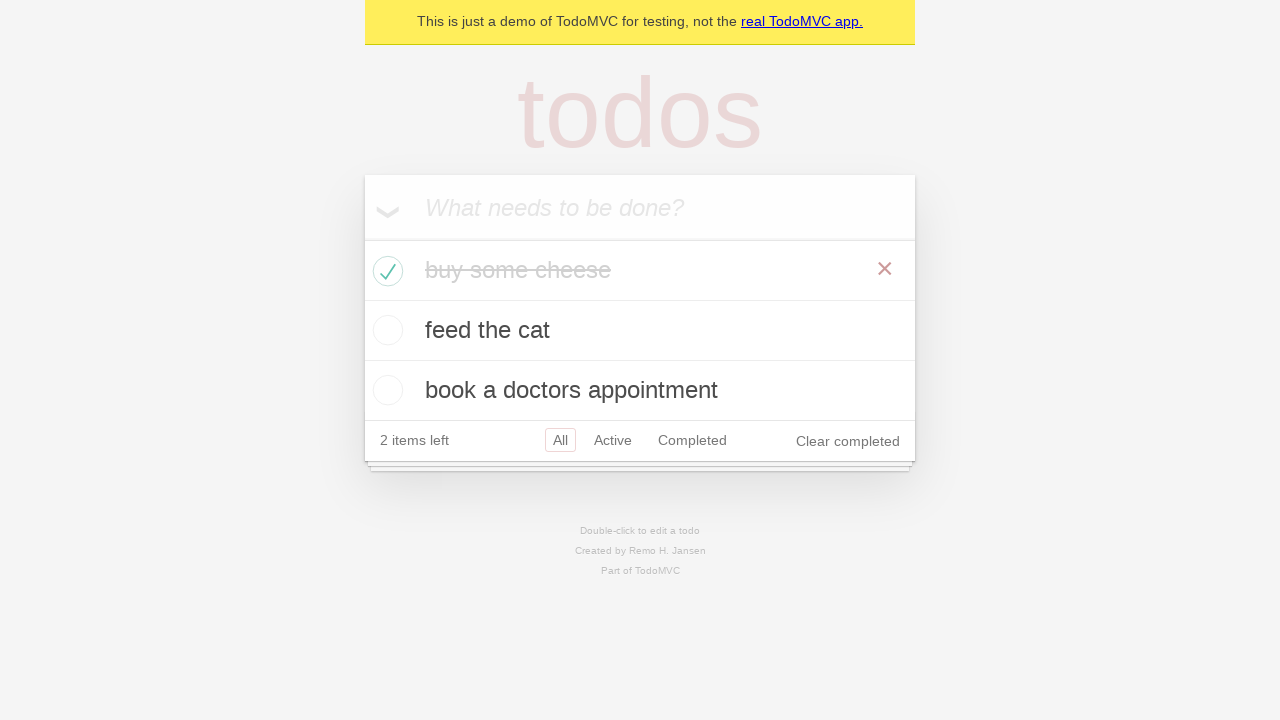

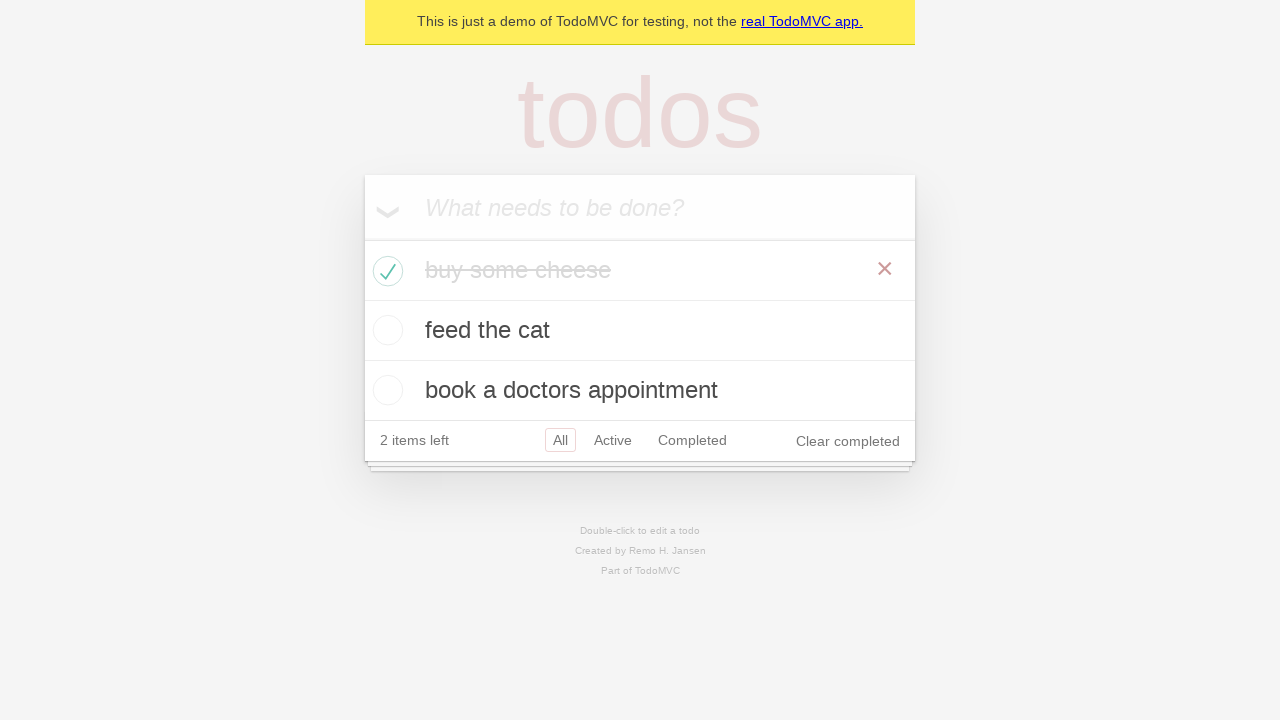